Tests JavaScript prompt dialog by clicking the third button, entering a name in the prompt, accepting it, and verifying the name appears in the result message

Starting URL: https://the-internet.herokuapp.com/javascript_alerts

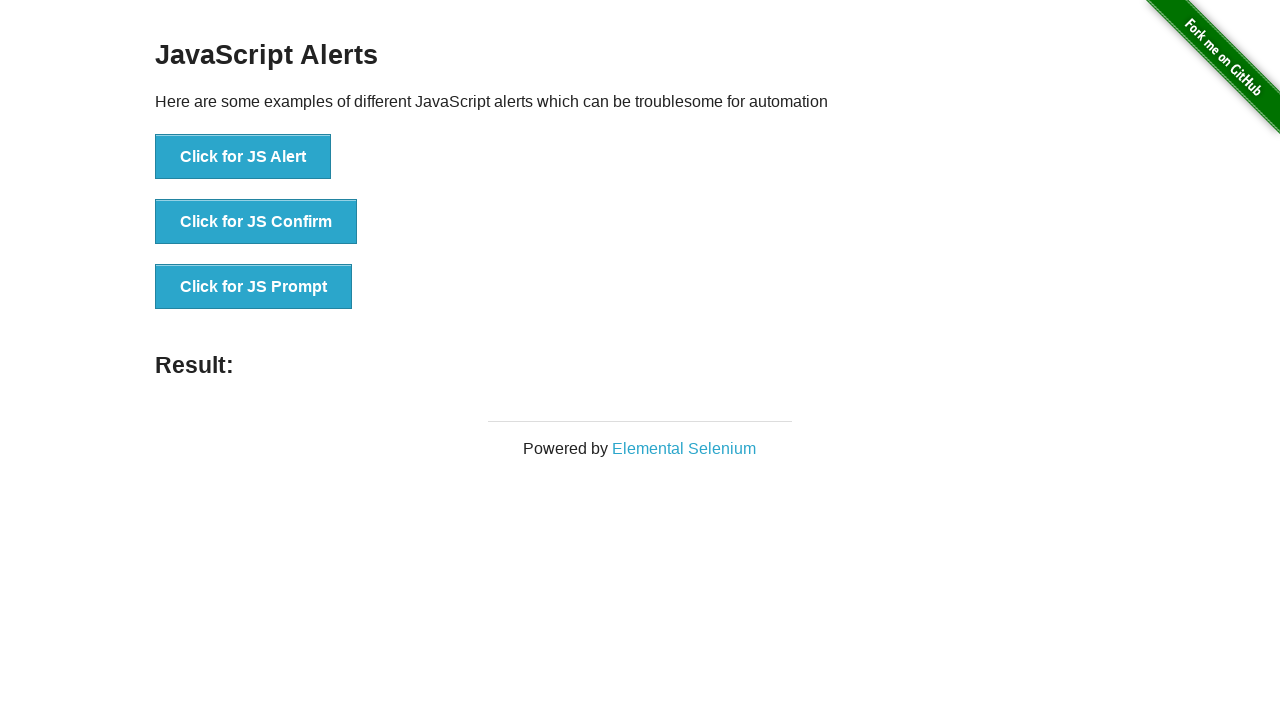

Set up dialog handler to accept prompt with 'Marcus'
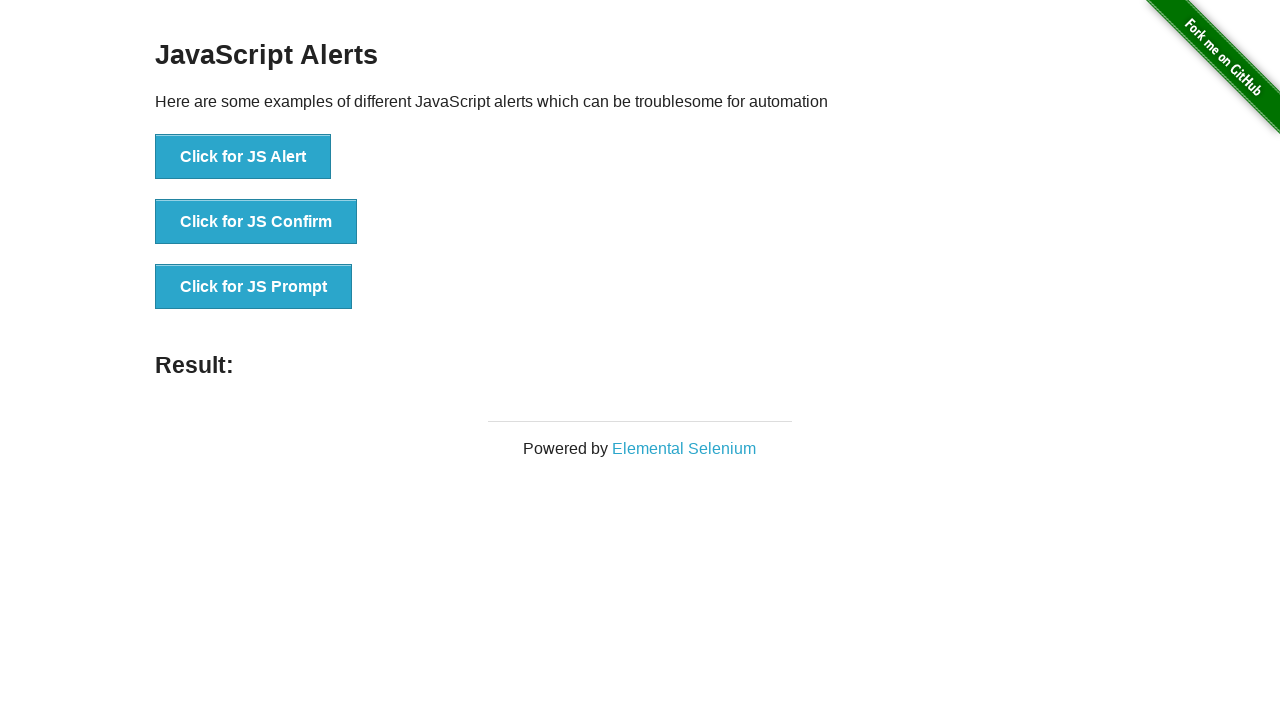

Clicked the JavaScript prompt button at (254, 287) on button[onclick='jsPrompt()']
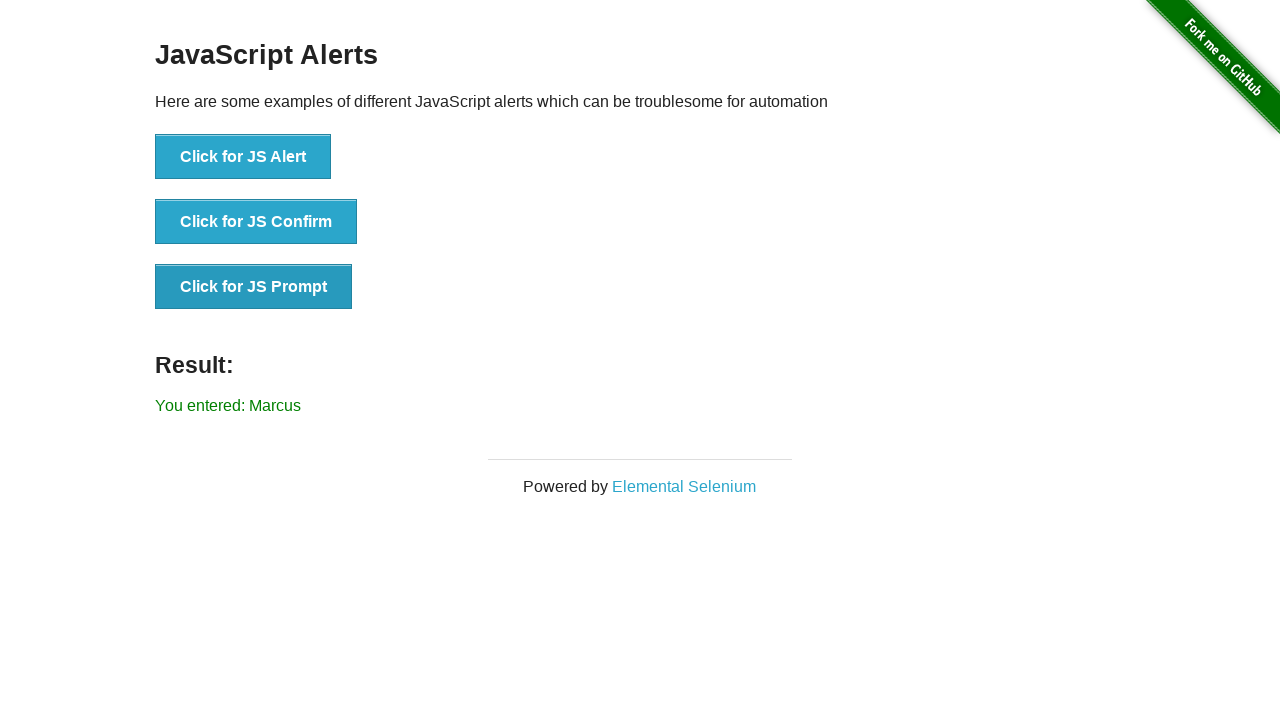

Result message element loaded
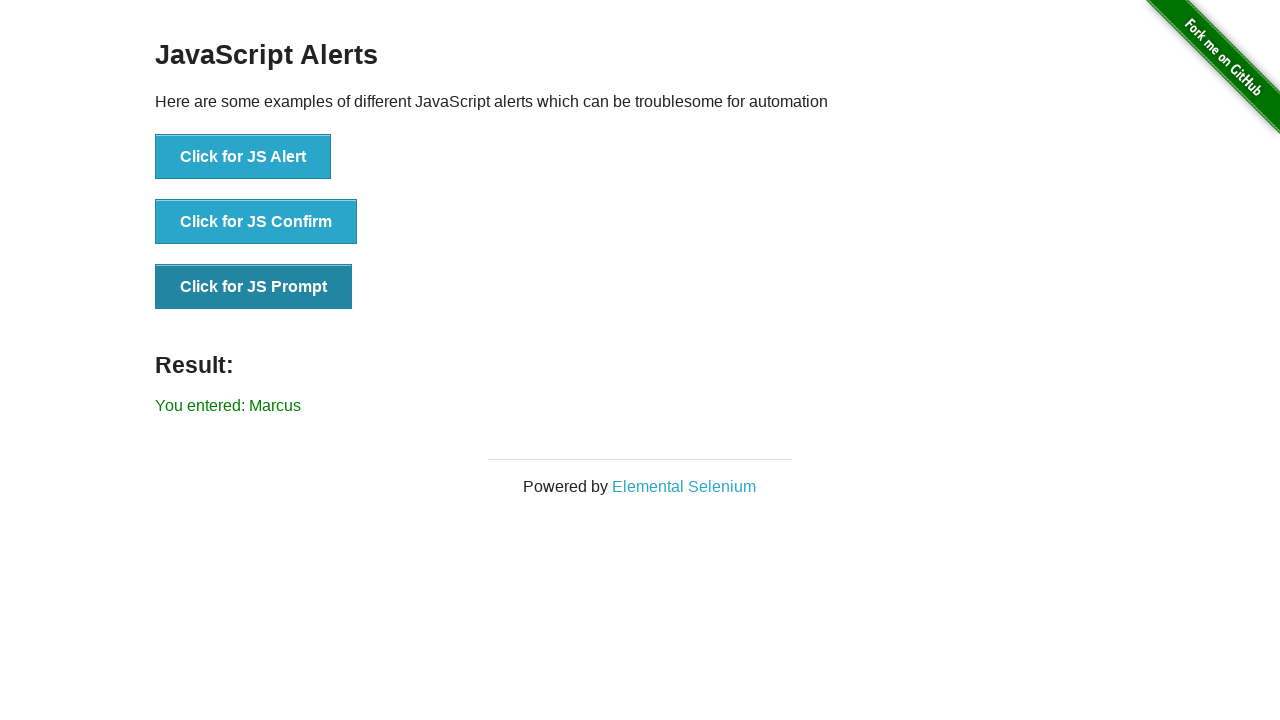

Retrieved result message text
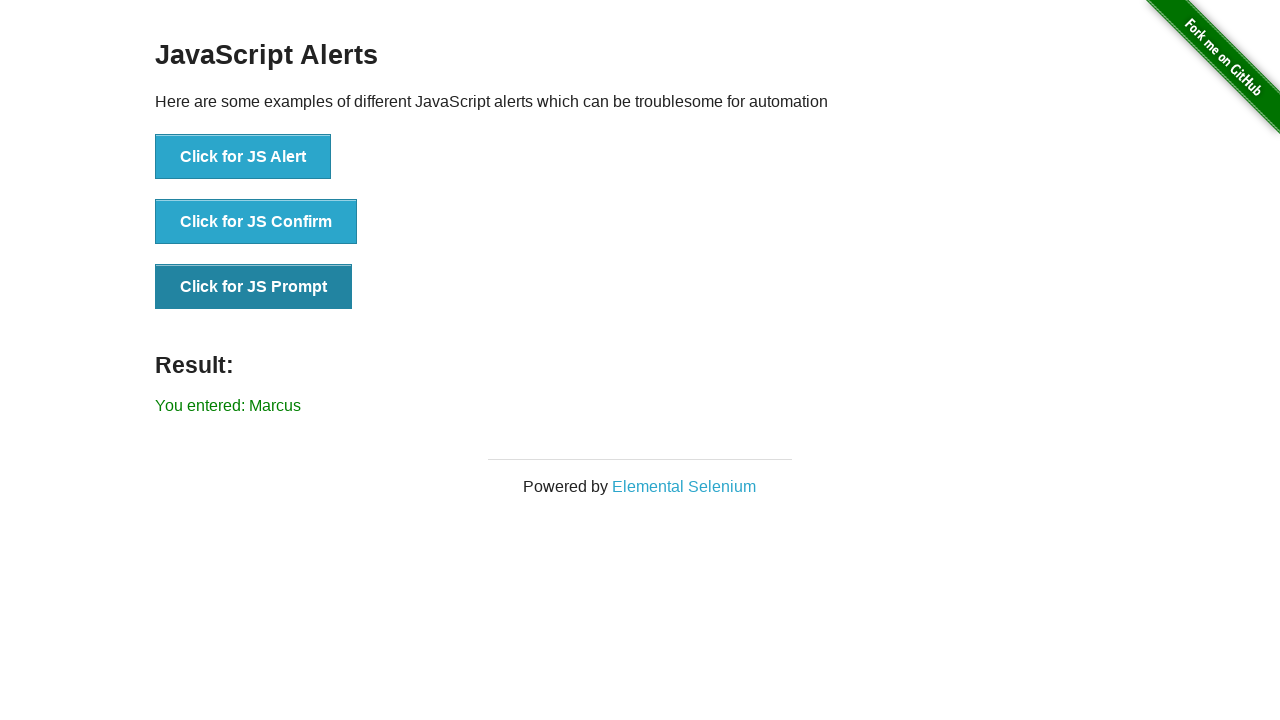

Verified 'Marcus' appears in result message
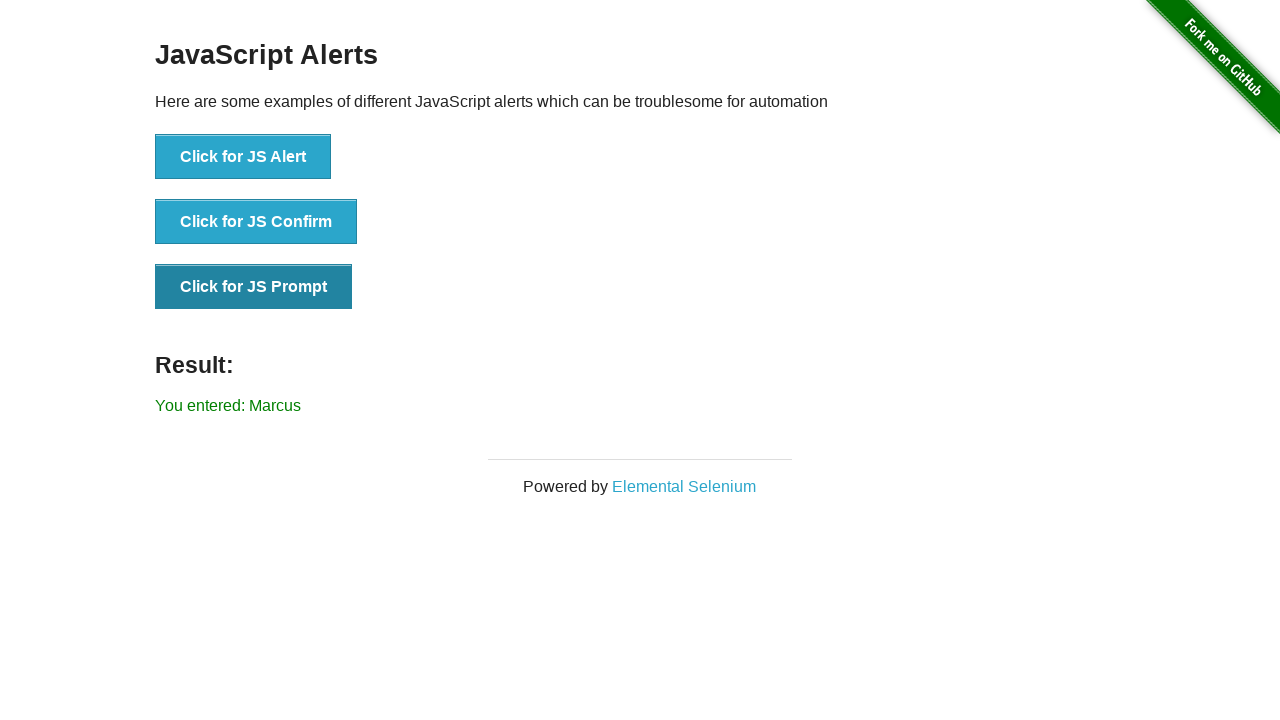

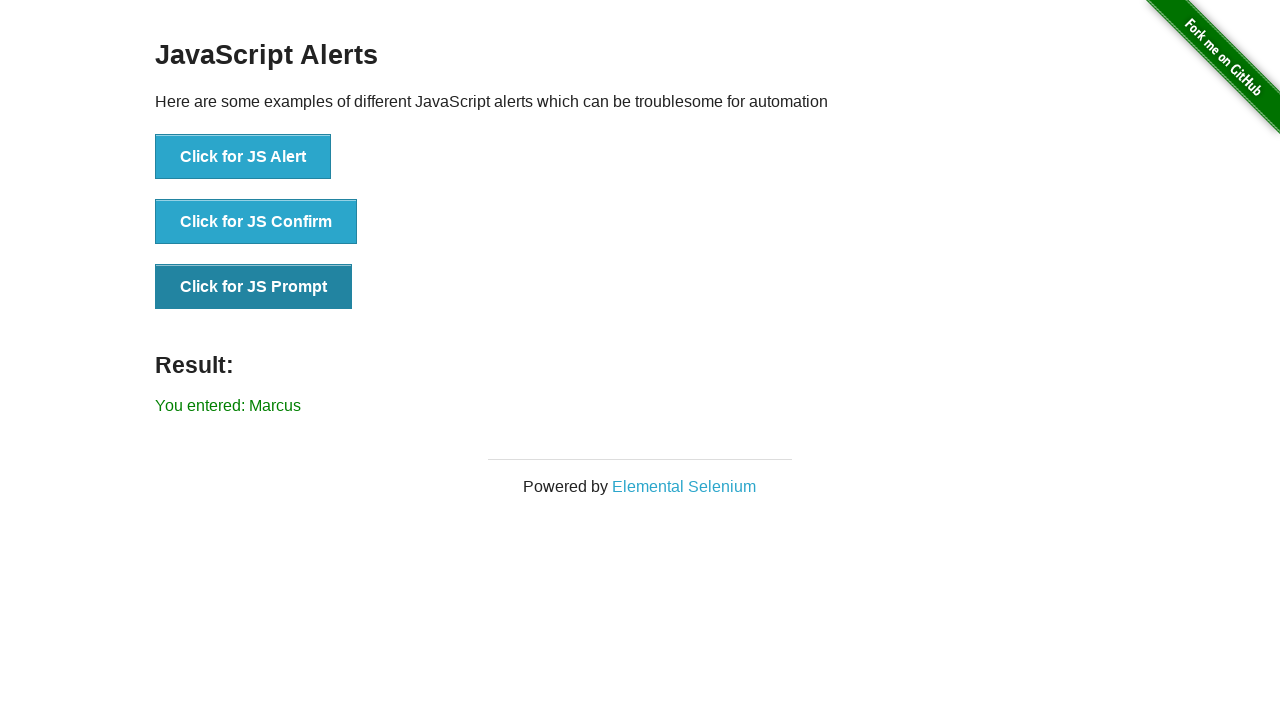